Tests error handling during checkout when required fields are missing using the problem_user account

Starting URL: https://www.saucedemo.com

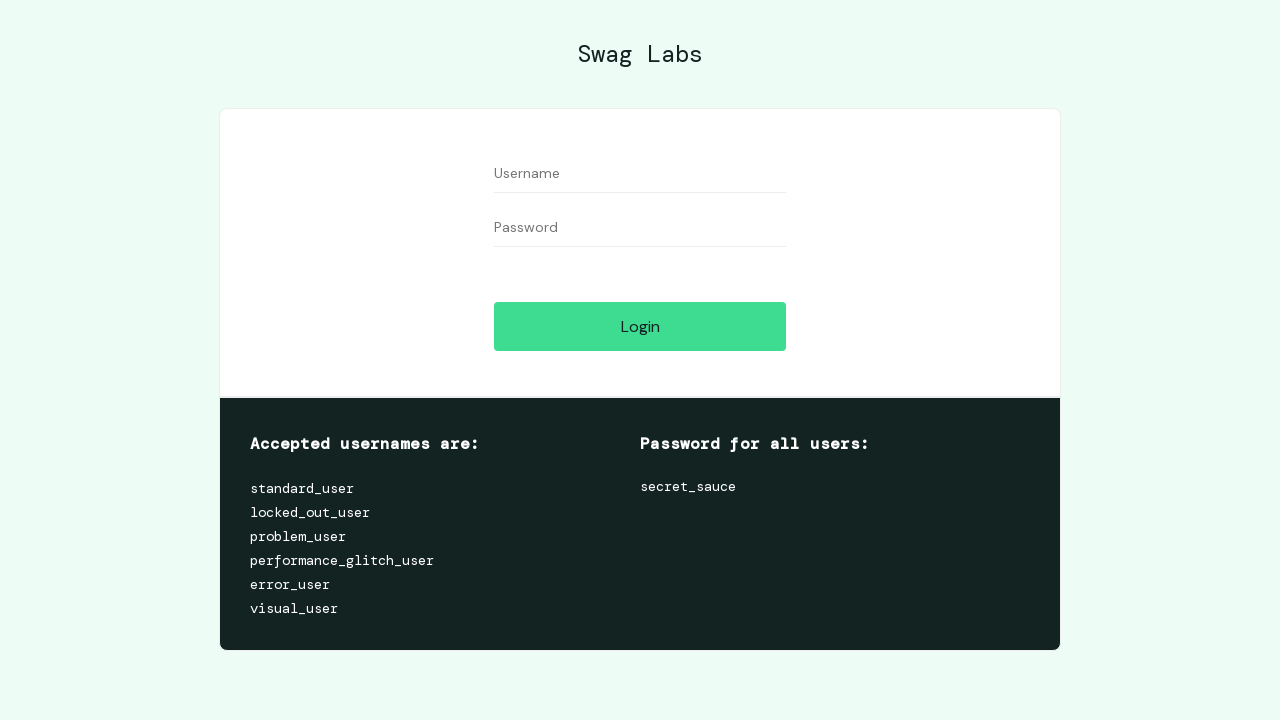

Waited for username field to be visible
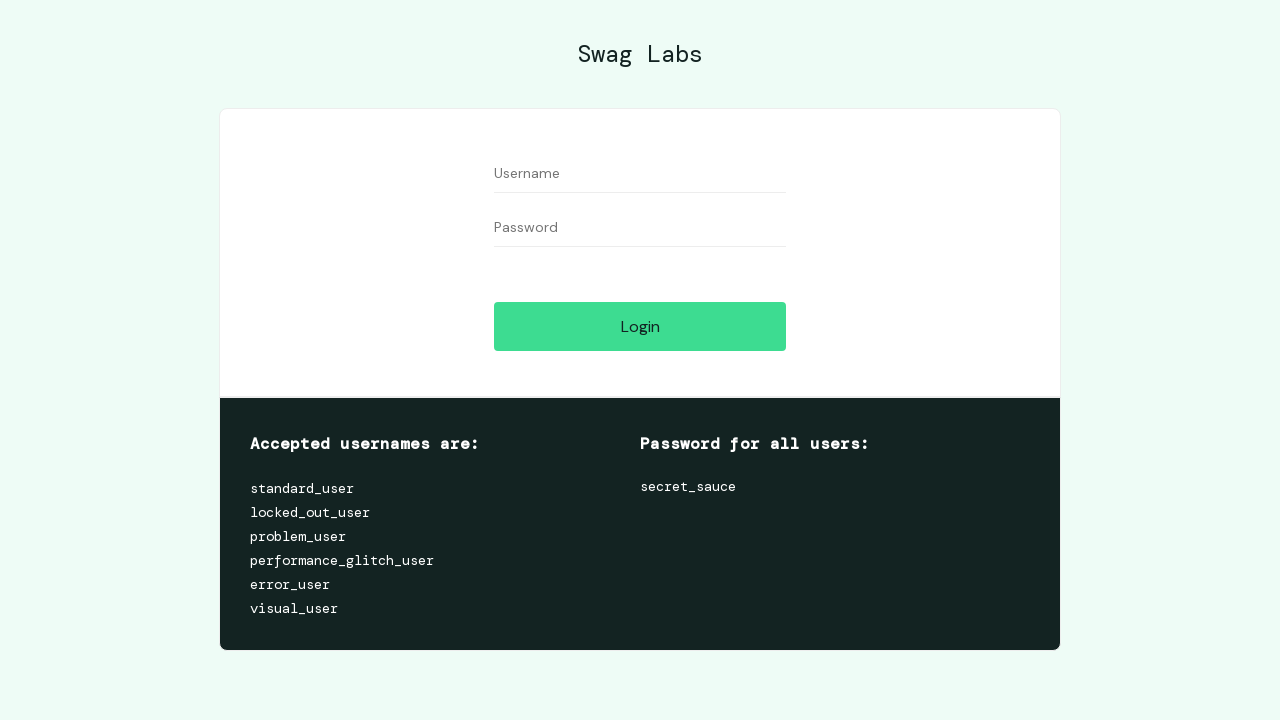

Filled username field with 'problem_user' on #user-name
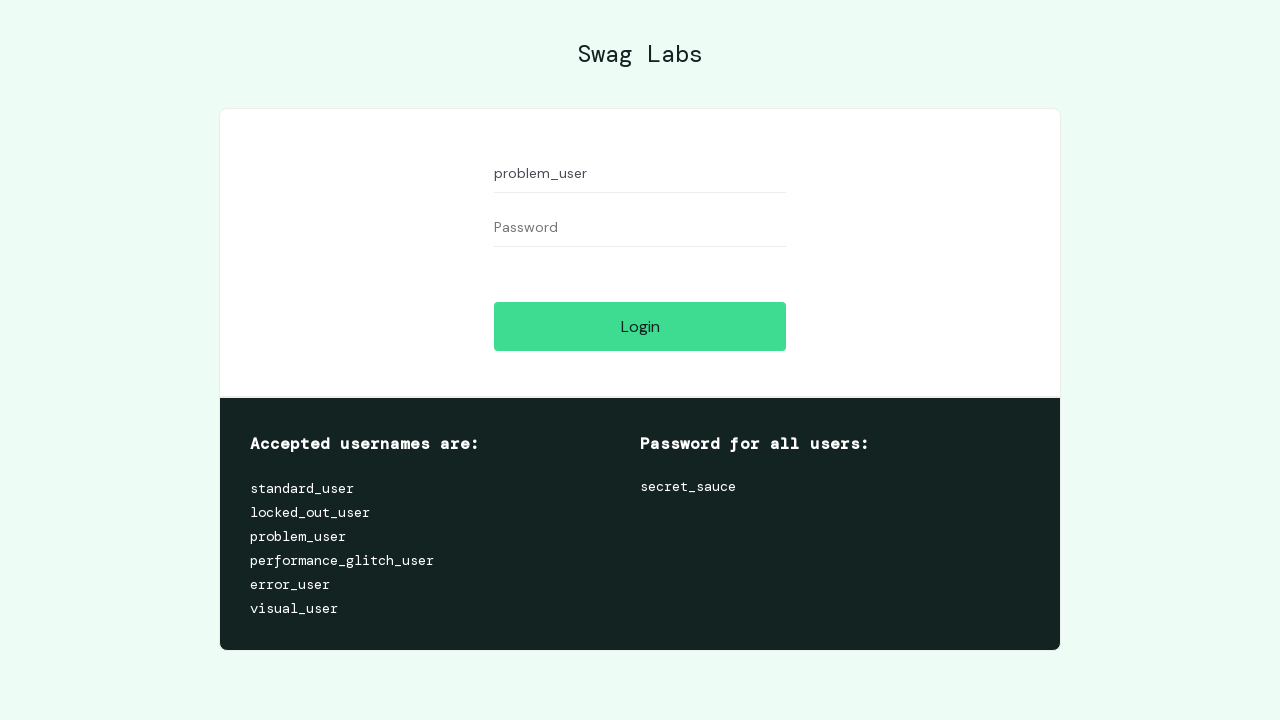

Filled password field with 'secret_sauce' on #password
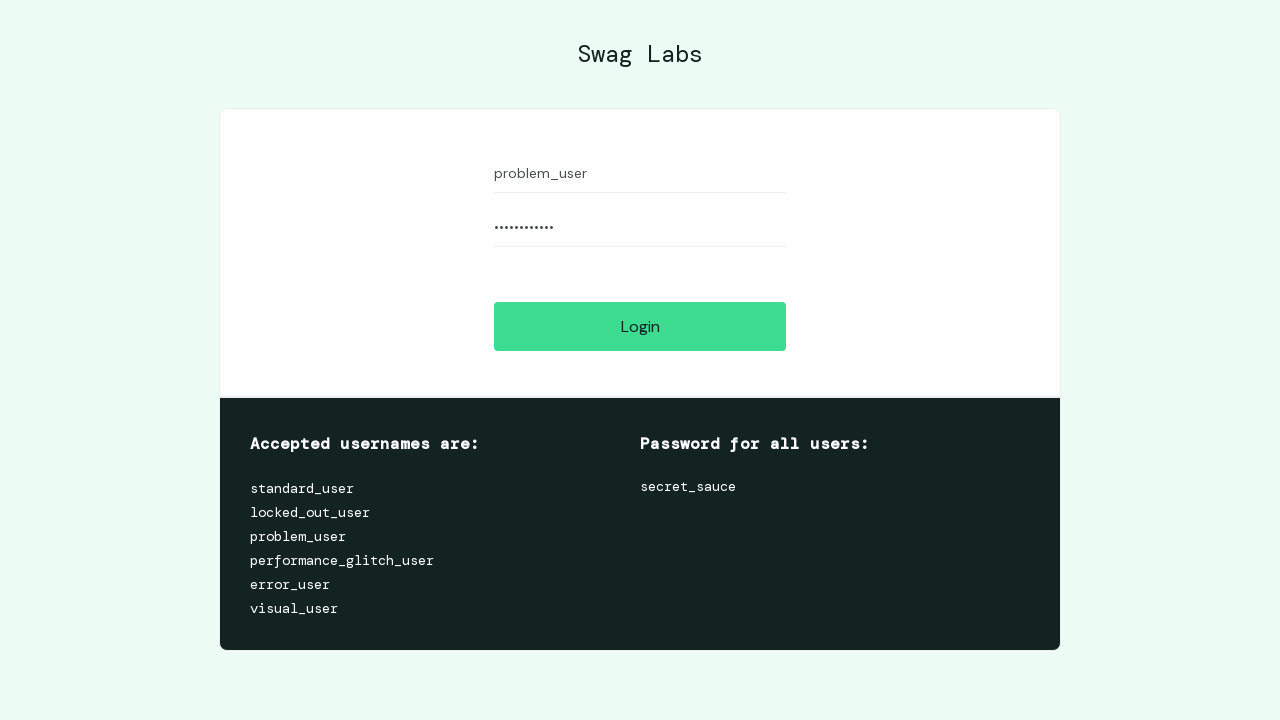

Clicked login button at (640, 326) on #login-button
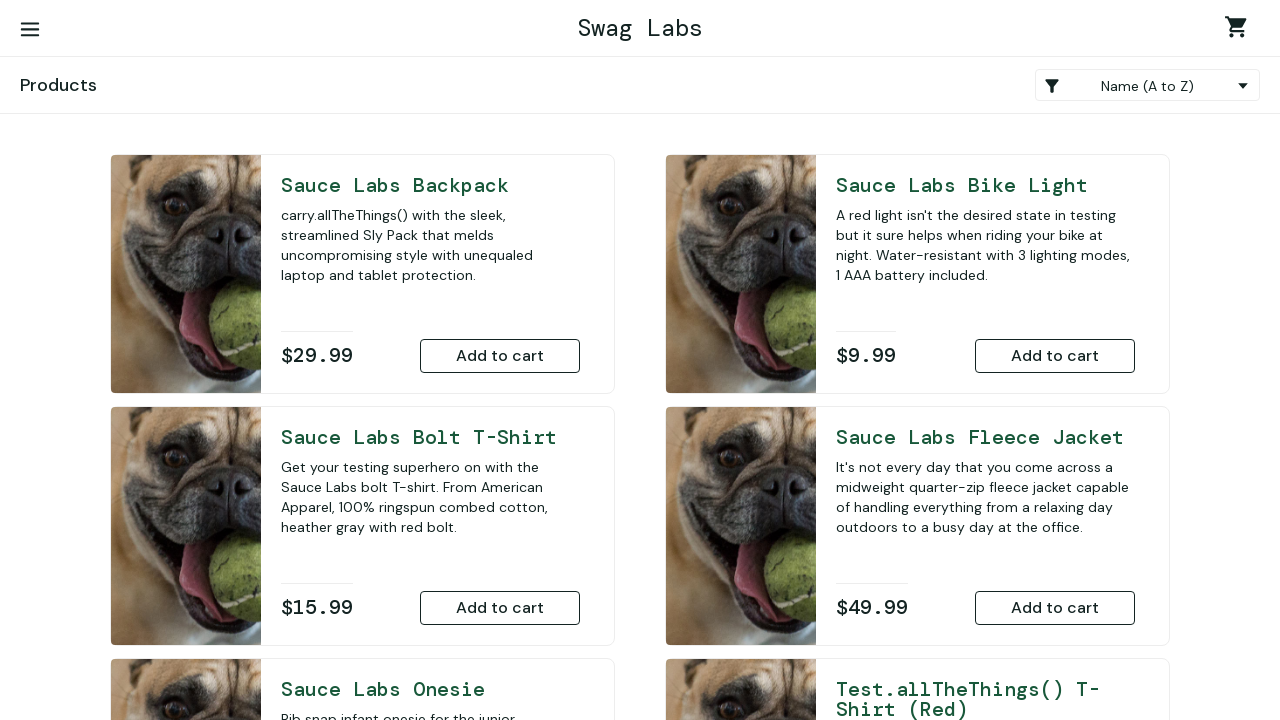

Waited for product inventory to load
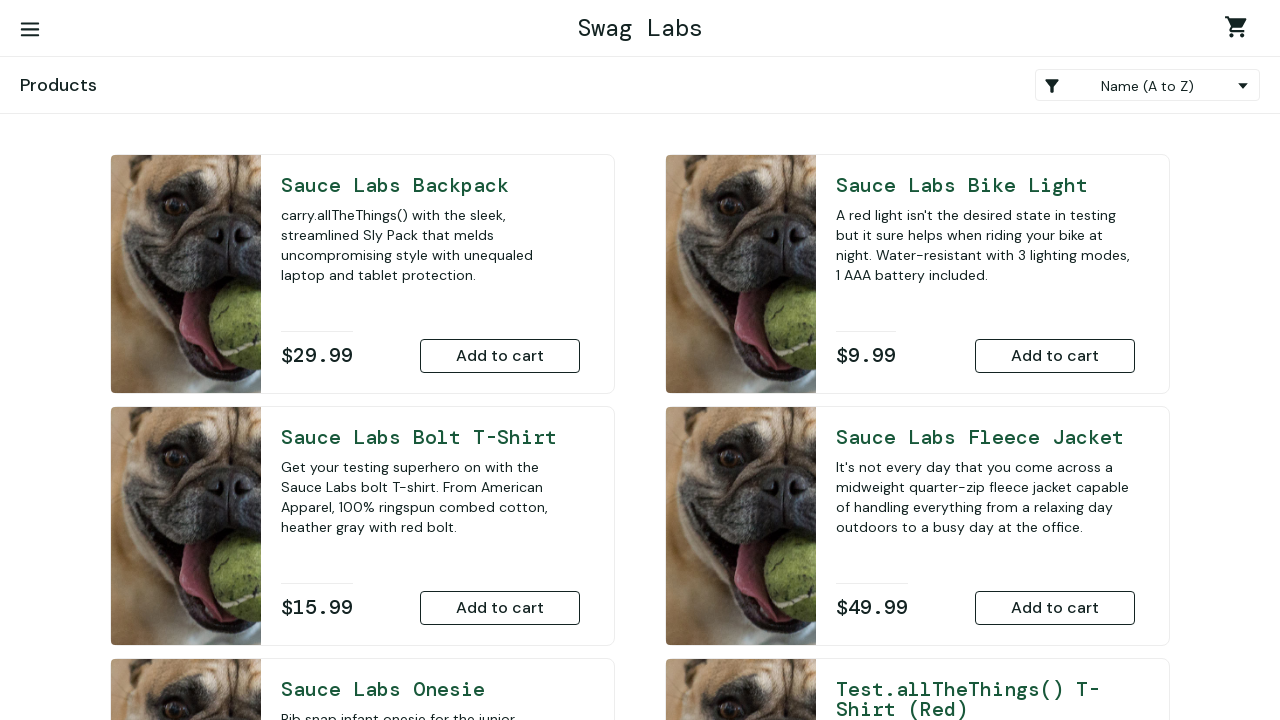

Clicked 'Add to cart' button for Sauce Labs Backpack at (500, 356) on [data-test='add-to-cart-sauce-labs-backpack']
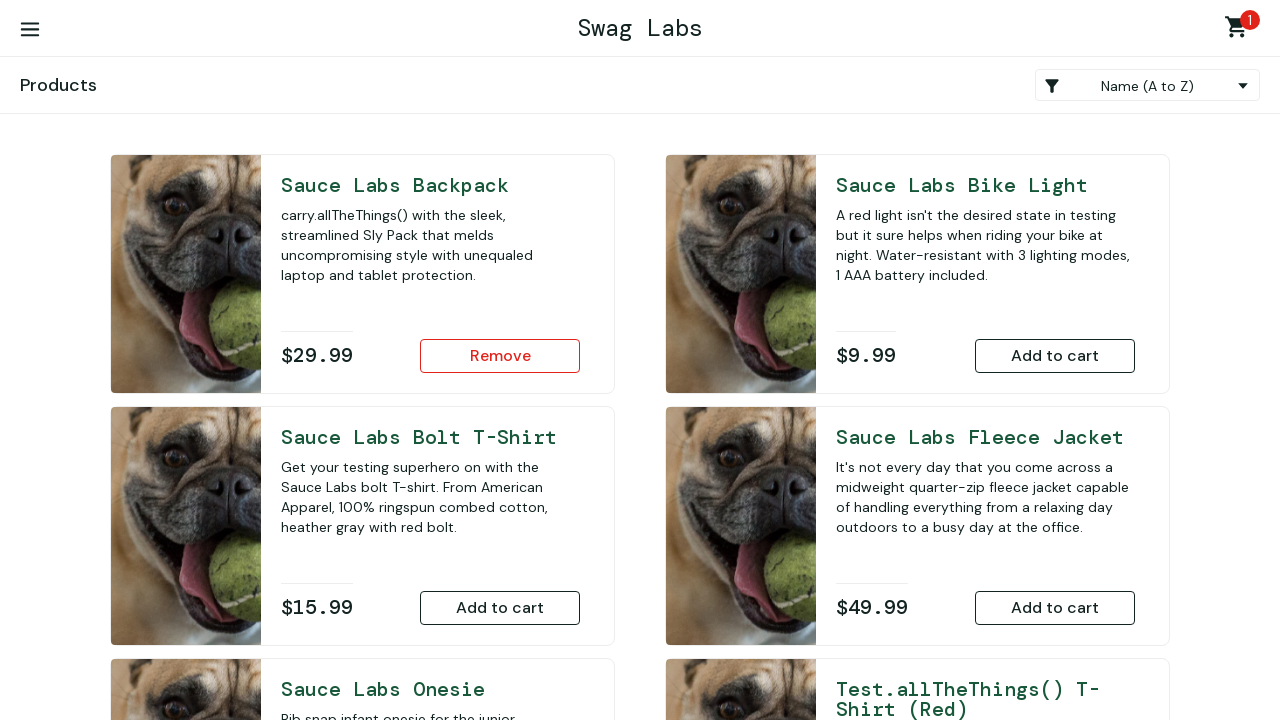

Clicked 'Add to cart' button for Sauce Labs Bike Light at (1055, 356) on [data-test='add-to-cart-sauce-labs-bike-light']
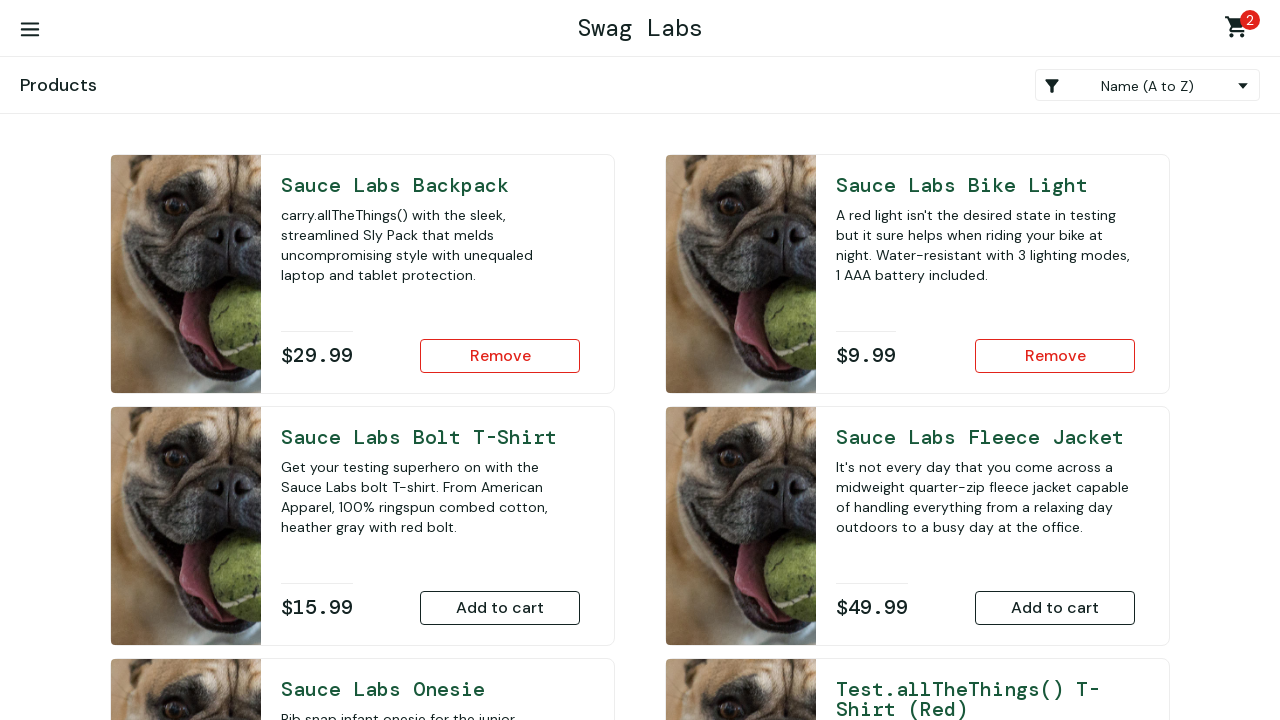

Clicked shopping cart badge to view cart at (1250, 20) on .shopping_cart_badge
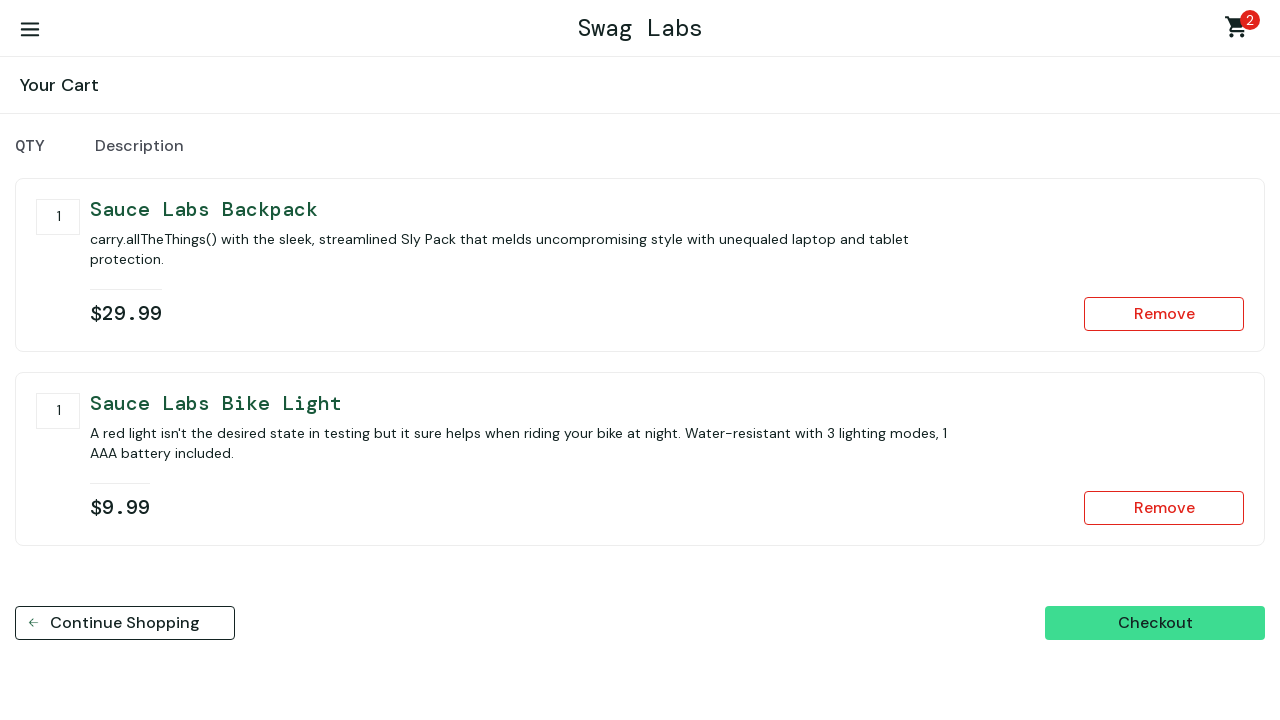

Clicked checkout button at (1155, 623) on [data-test='checkout']
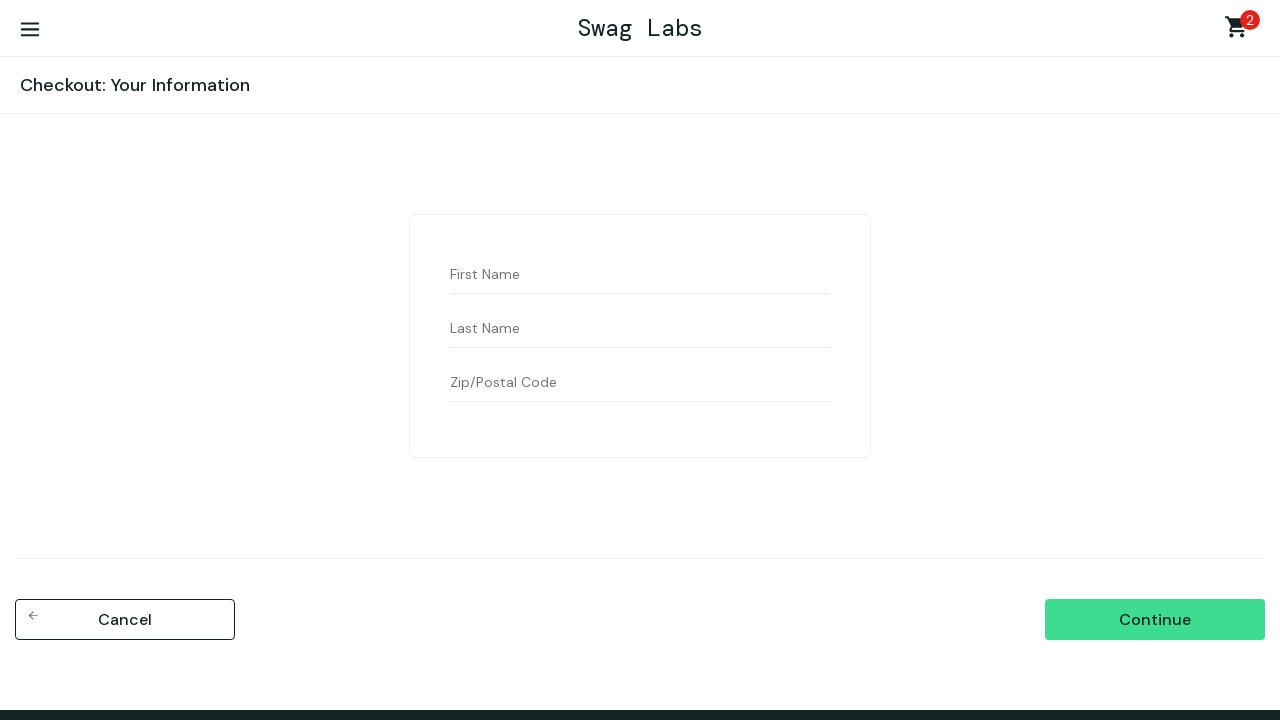

Clicked continue button without filling required checkout fields at (1155, 620) on [data-test='continue']
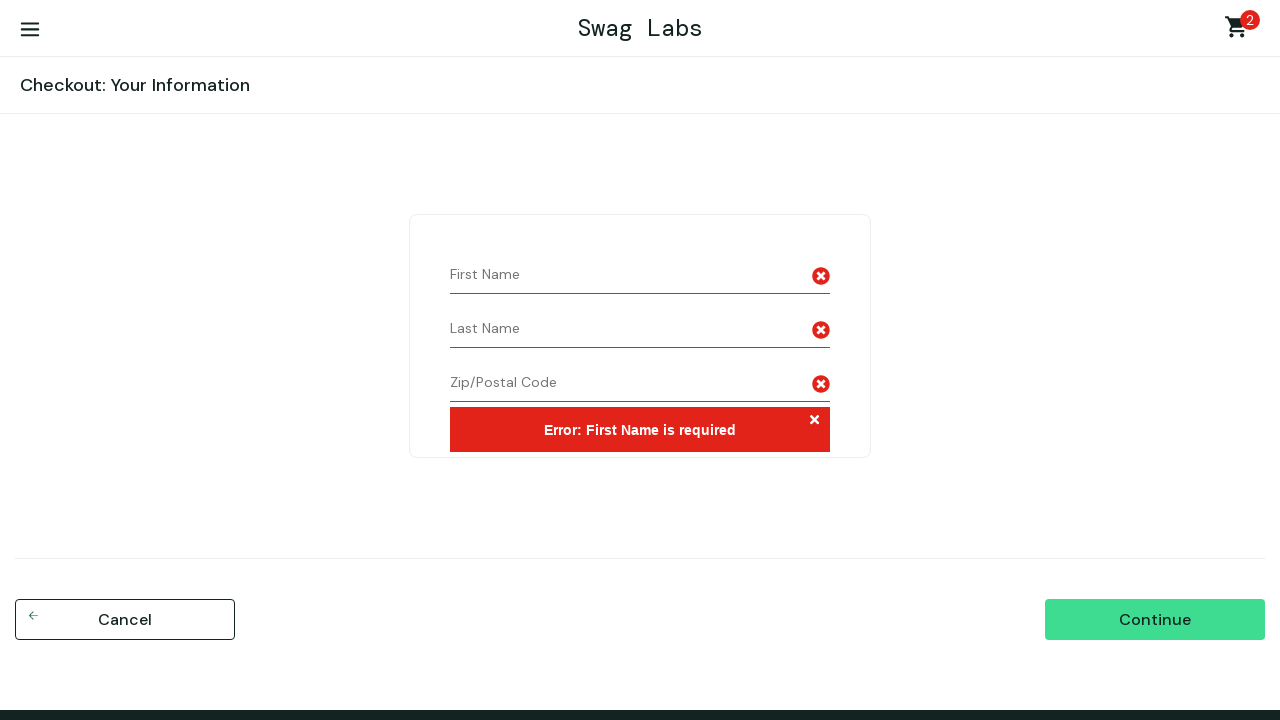

Error message appeared on checkout form for missing required fields
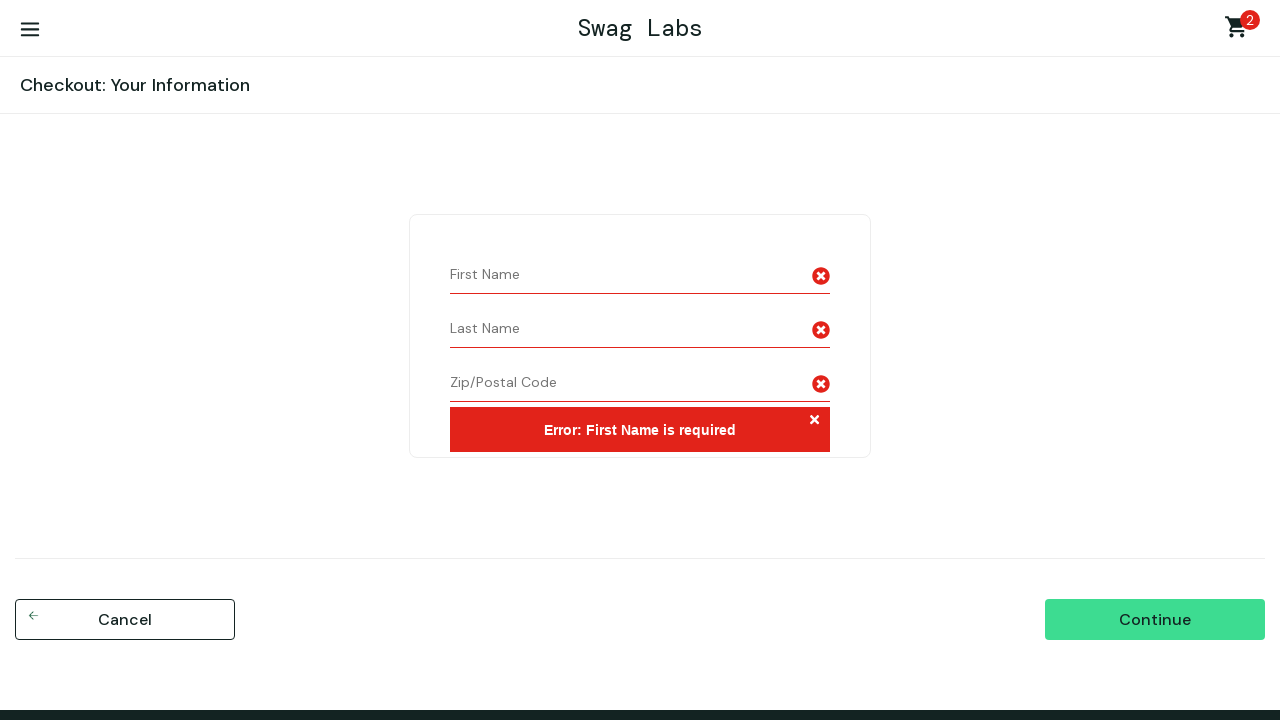

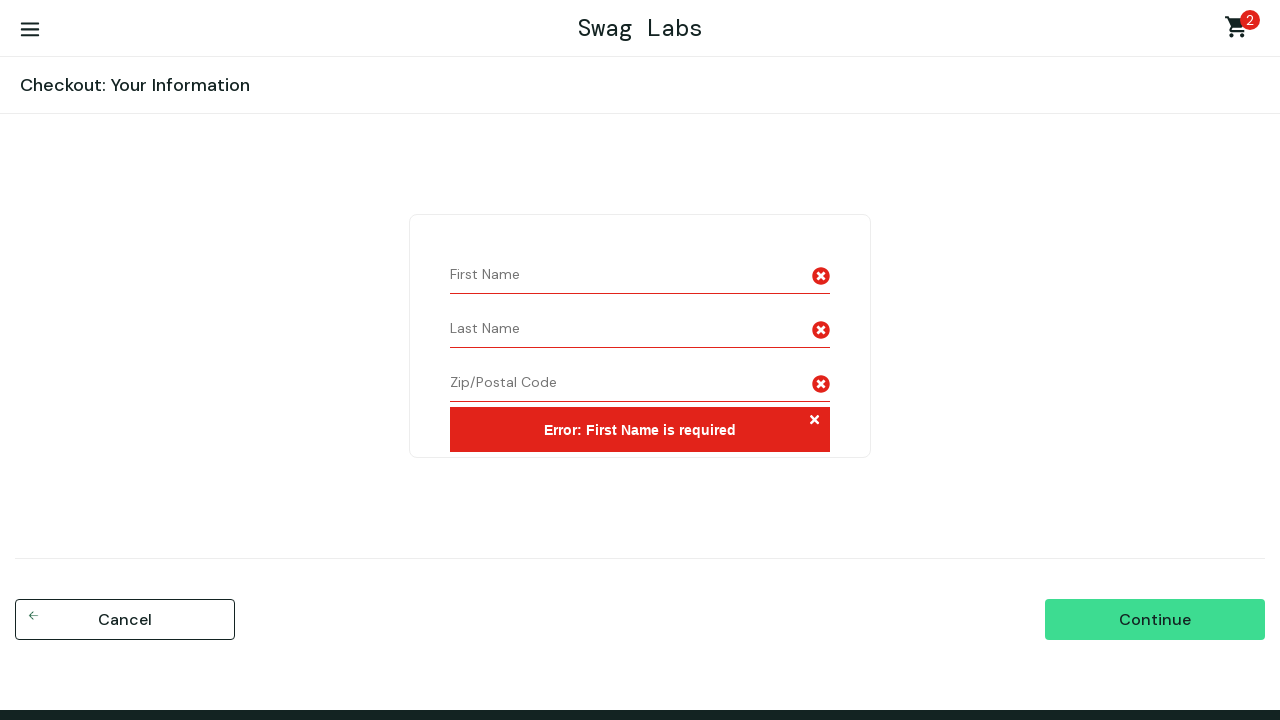